Tests JS Prompt button by clicking it, dismissing the prompt without entering text, and verifying the result shows null was entered

Starting URL: https://the-internet.herokuapp.com/javascript_alerts

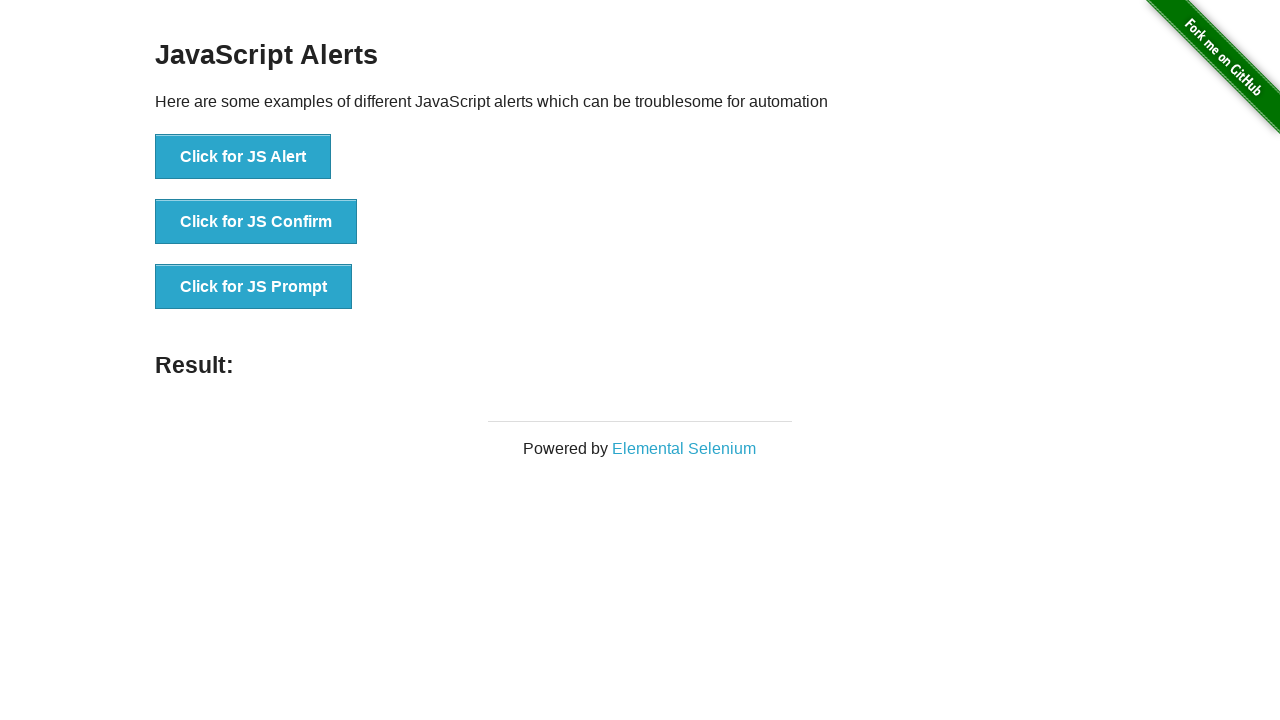

Navigated to JavaScript alerts test page
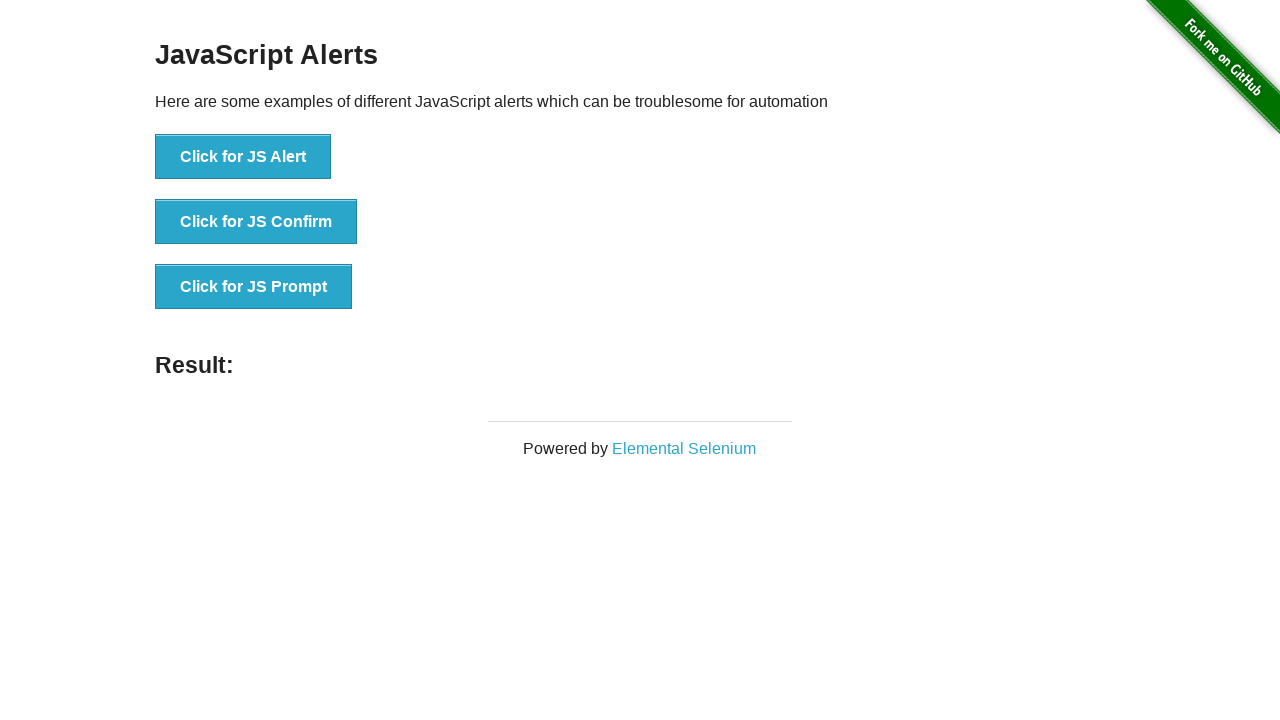

Set up dialog handler to dismiss the prompt
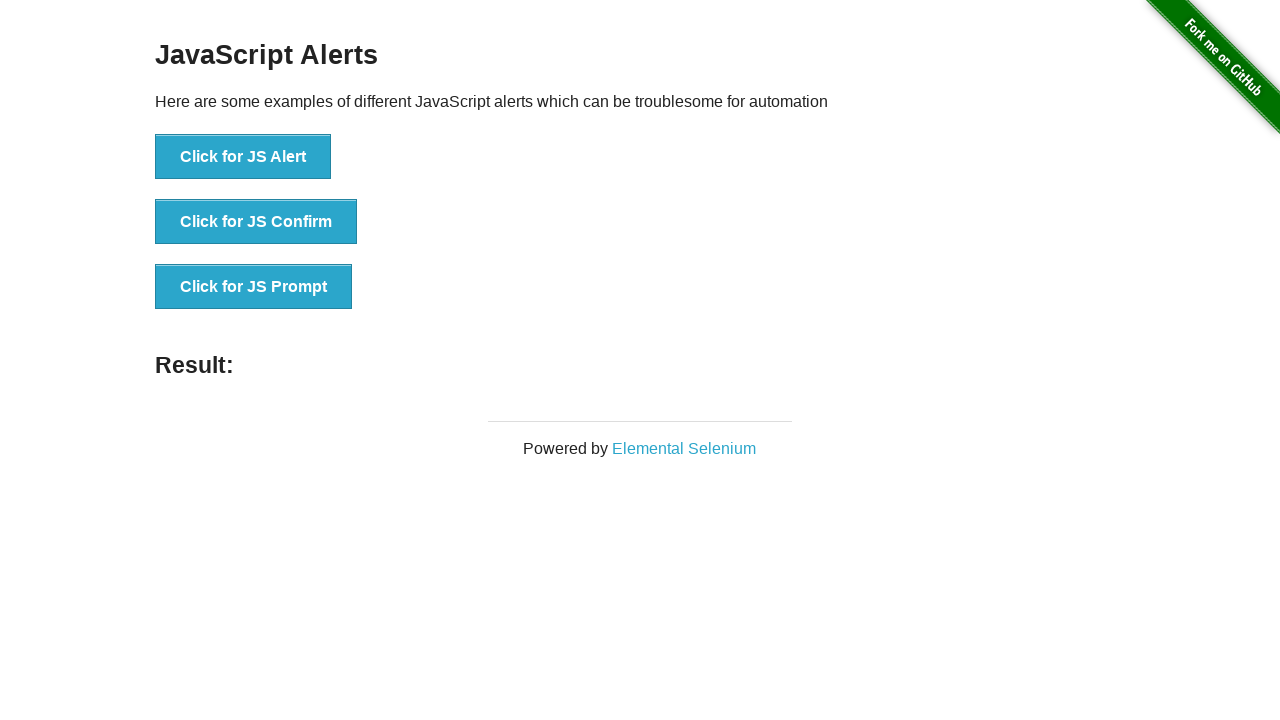

Clicked the JS Prompt button at (254, 287) on button[onclick*='jsPrompt']
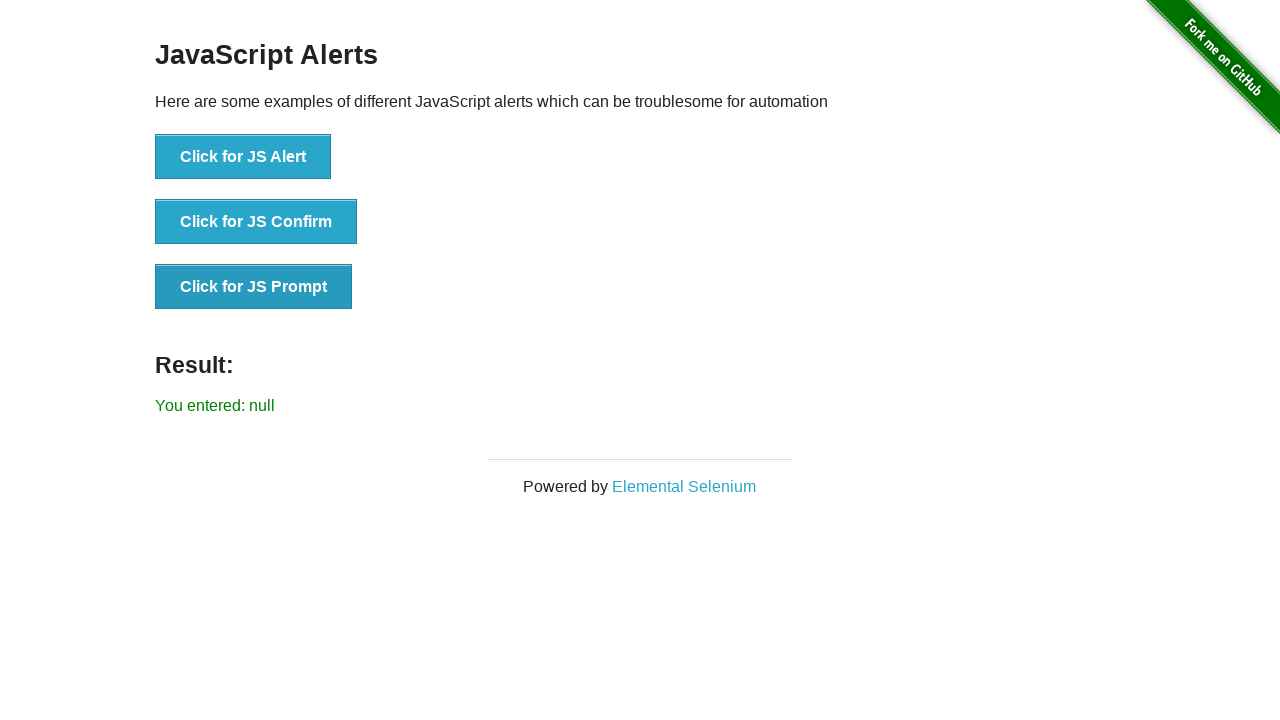

Result message element loaded
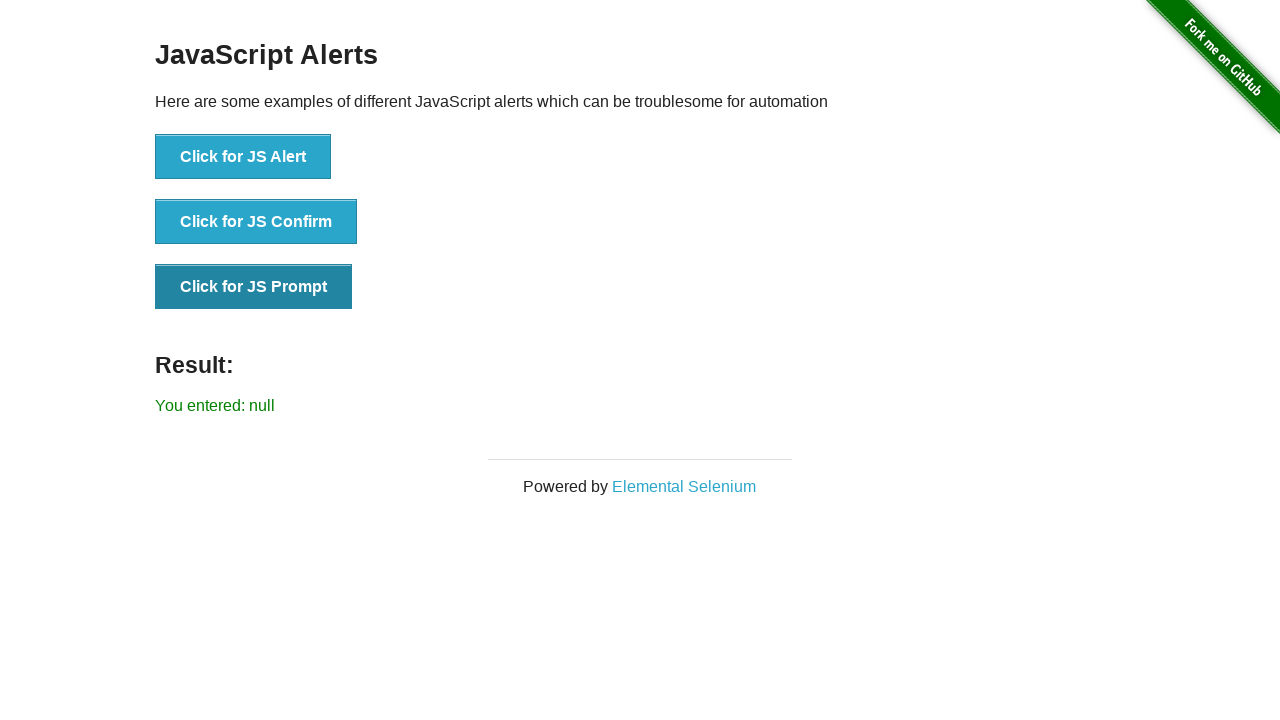

Retrieved result text: 'You entered: null'
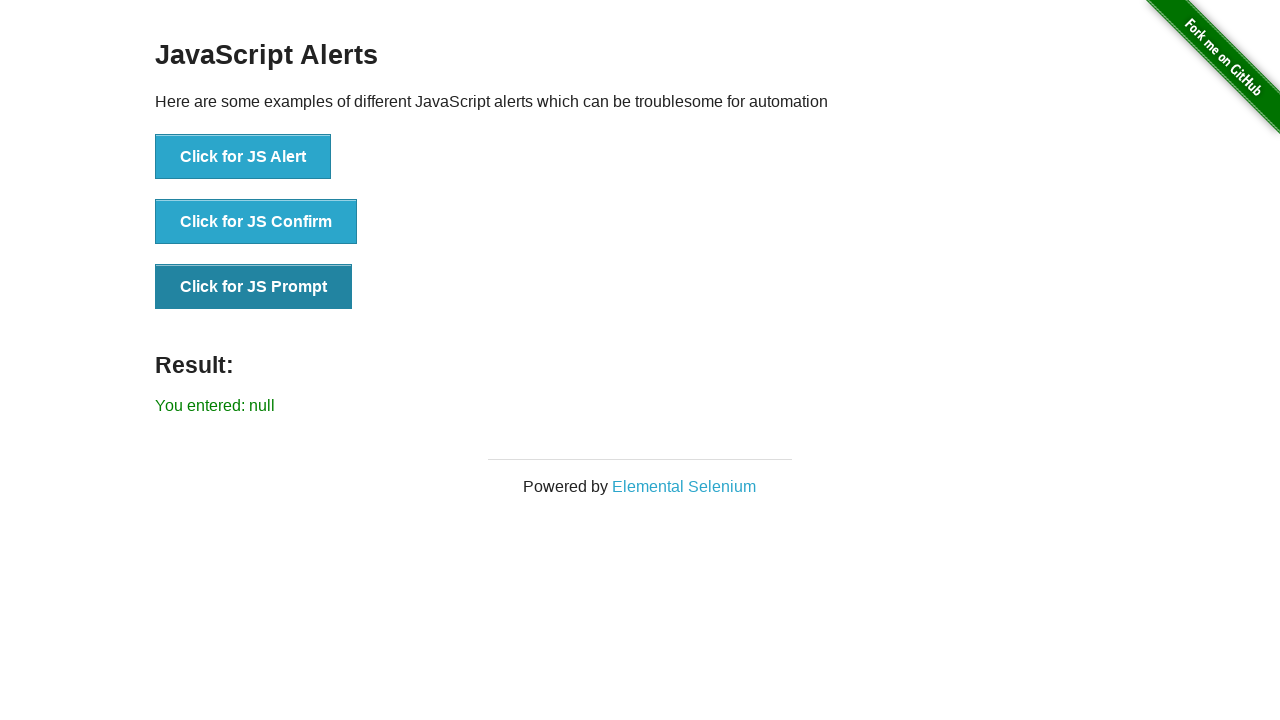

Verified result contains 'null' as expected
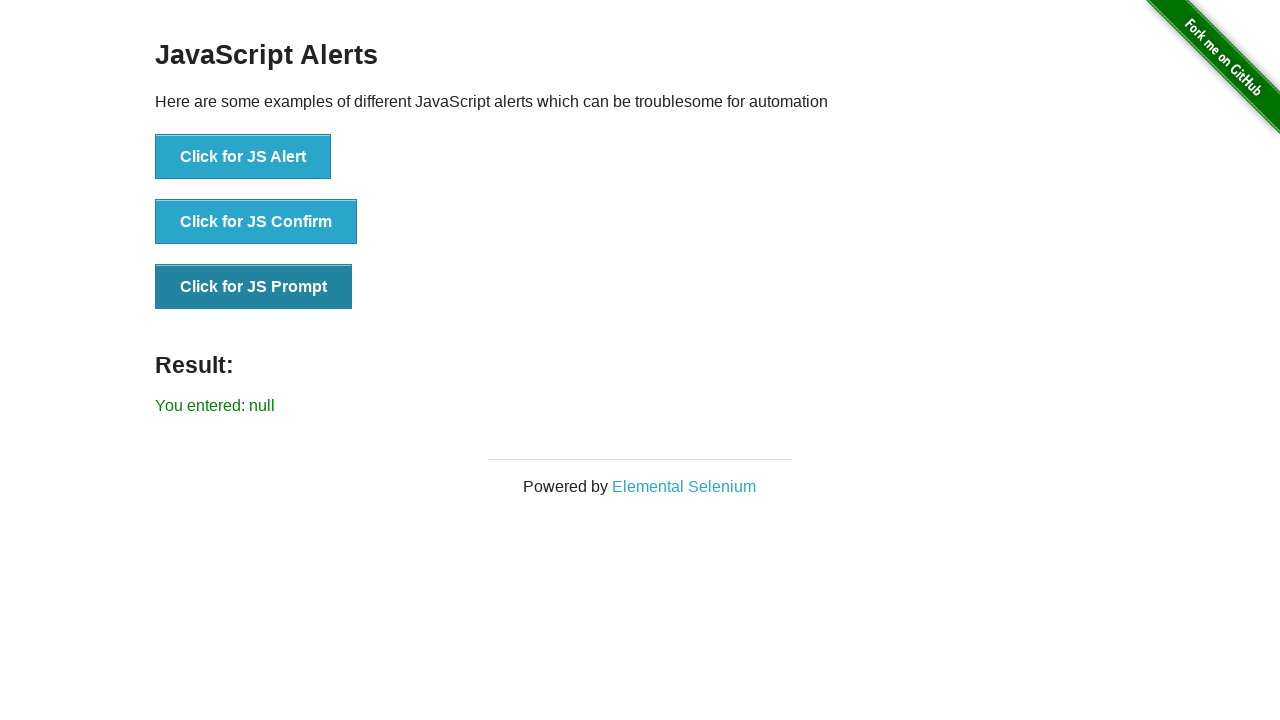

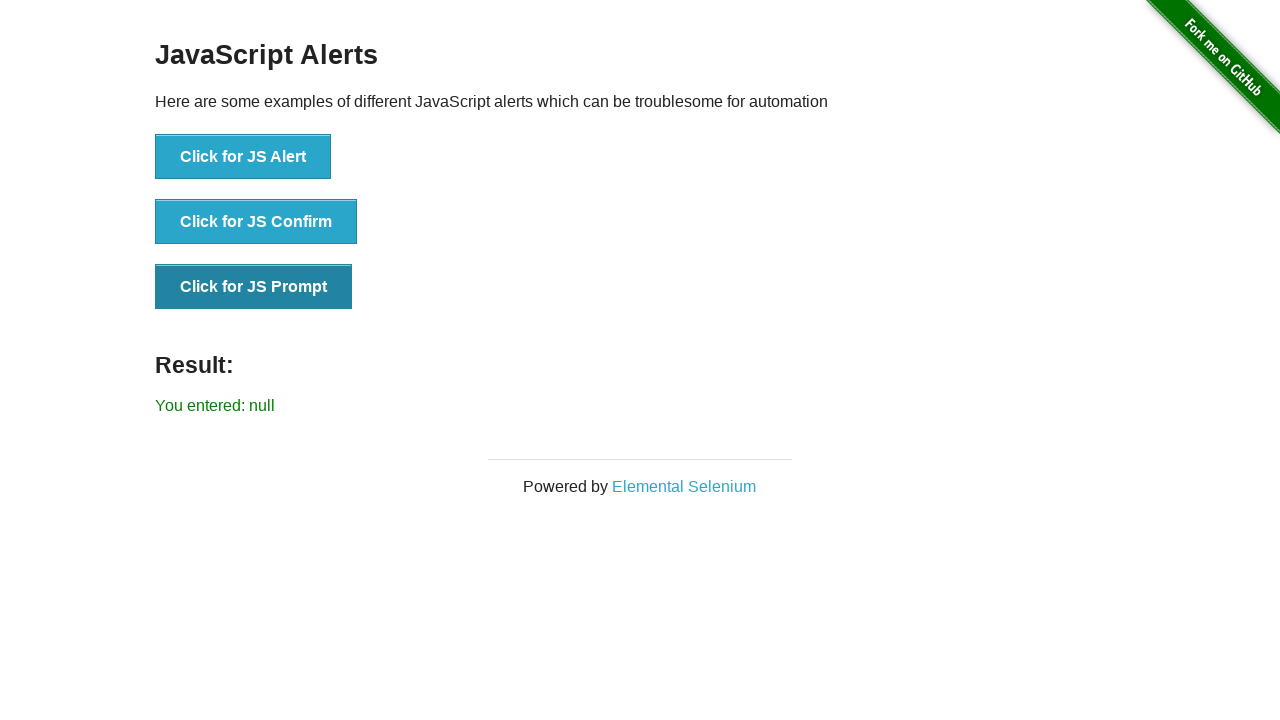